Tests iframe navigation by switching between nested iframes, verifying text content at each level, and clicking a button after exiting iframes

Starting URL: https://seleniumbase.io/w3schools/iframes.html

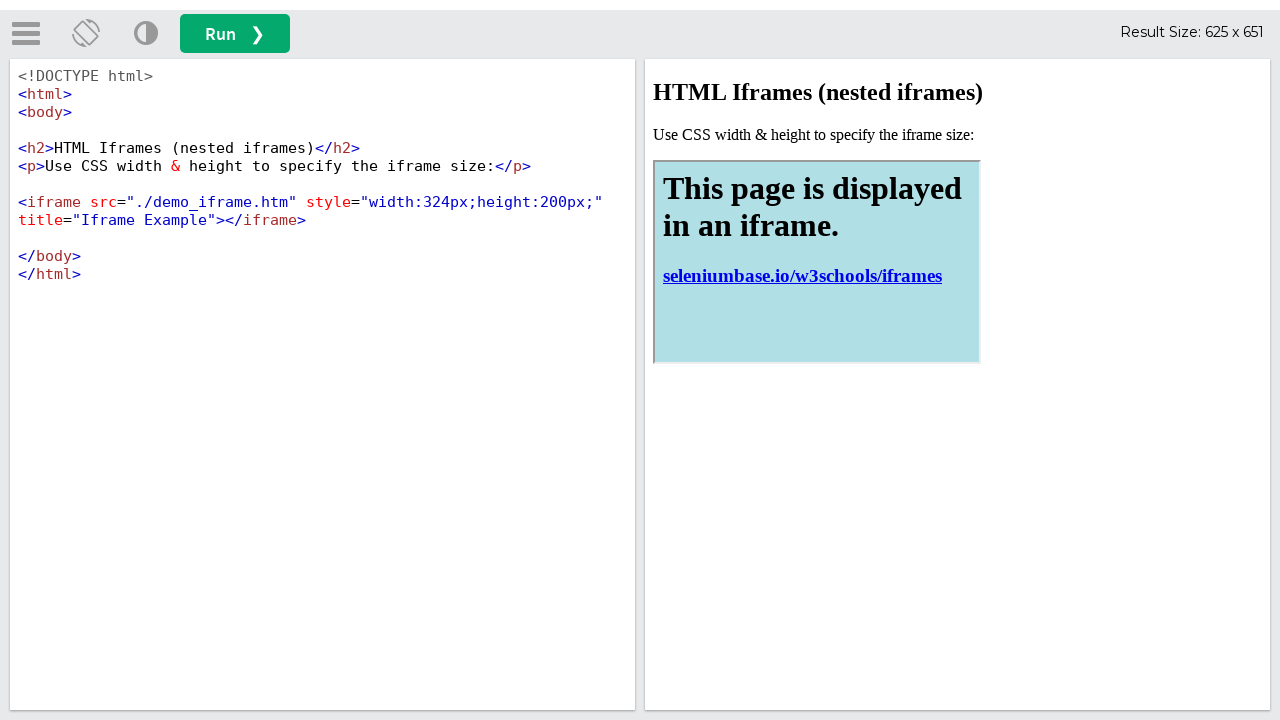

Located the first iframe with id 'iframeResult'
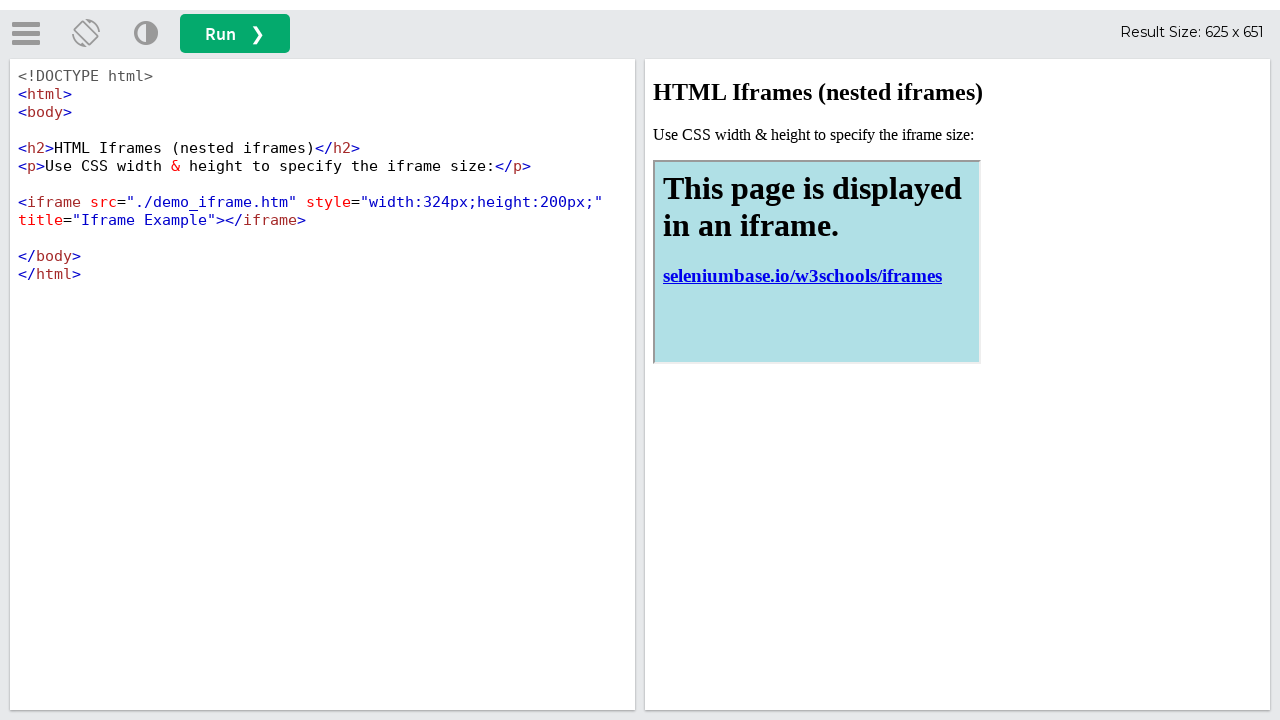

Waited for h2 element to appear in first iframe
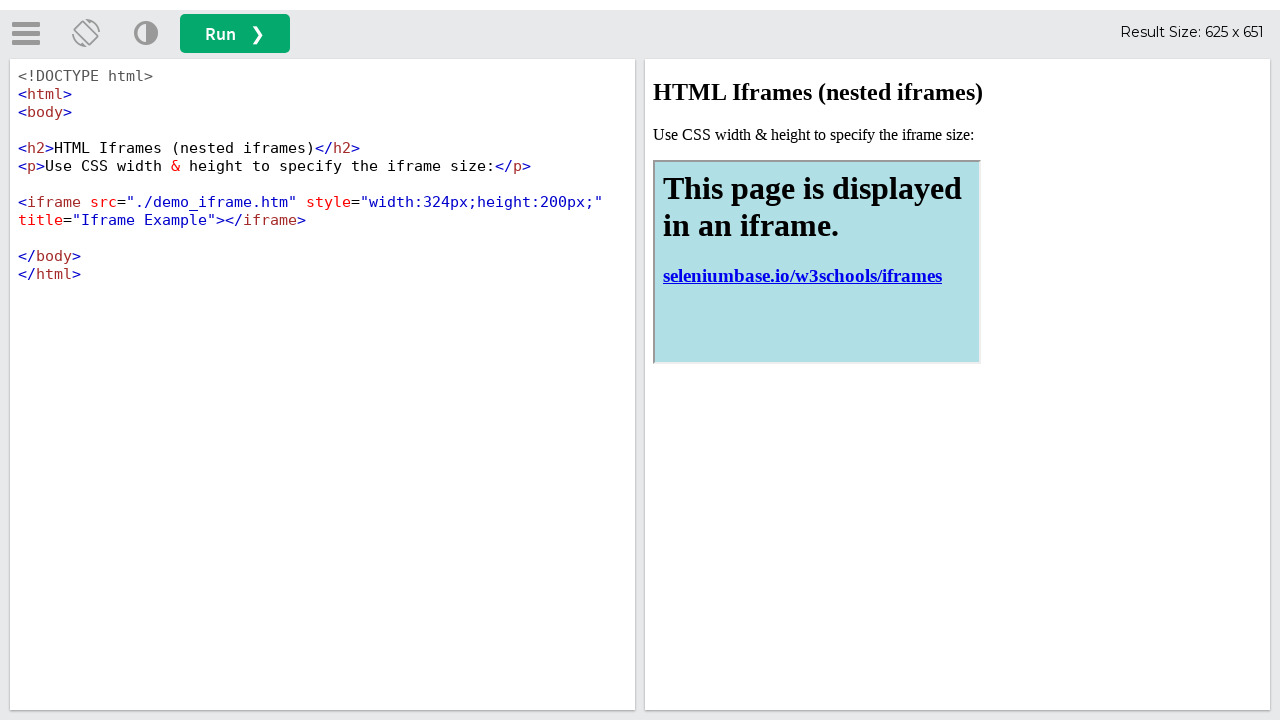

Located nested iframe inside first iframe
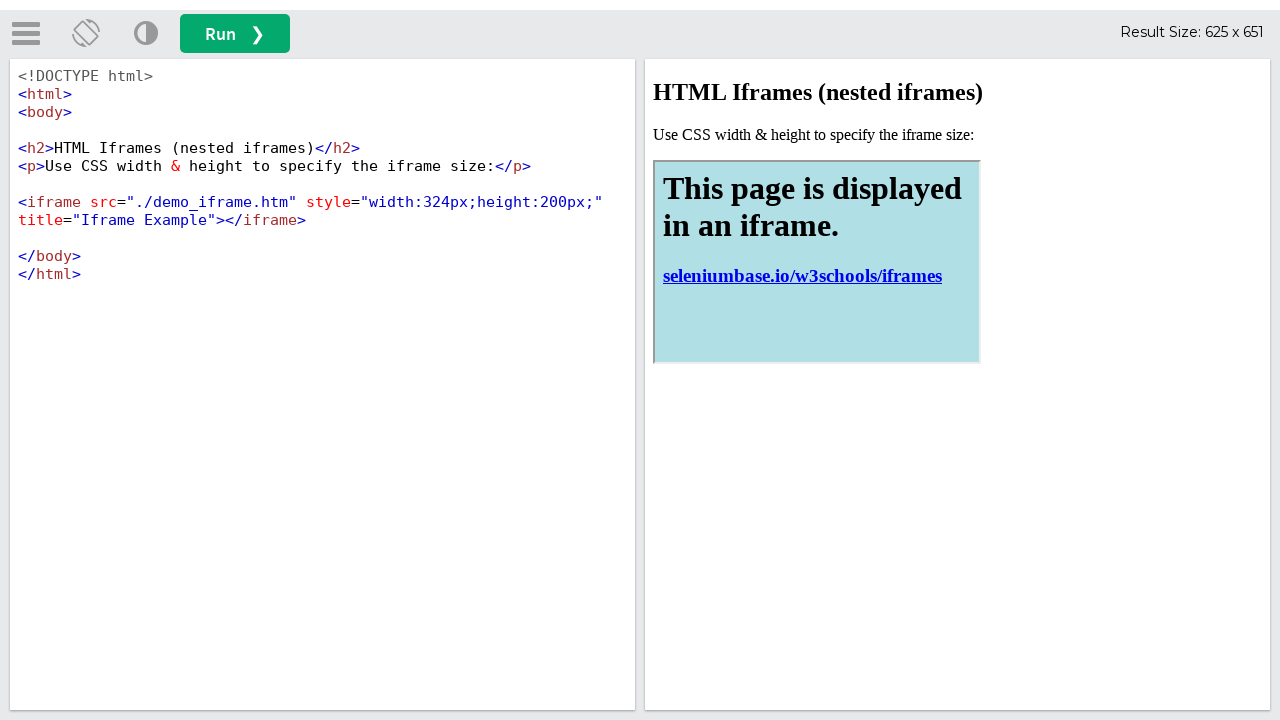

Waited for h1 element to appear in nested iframe
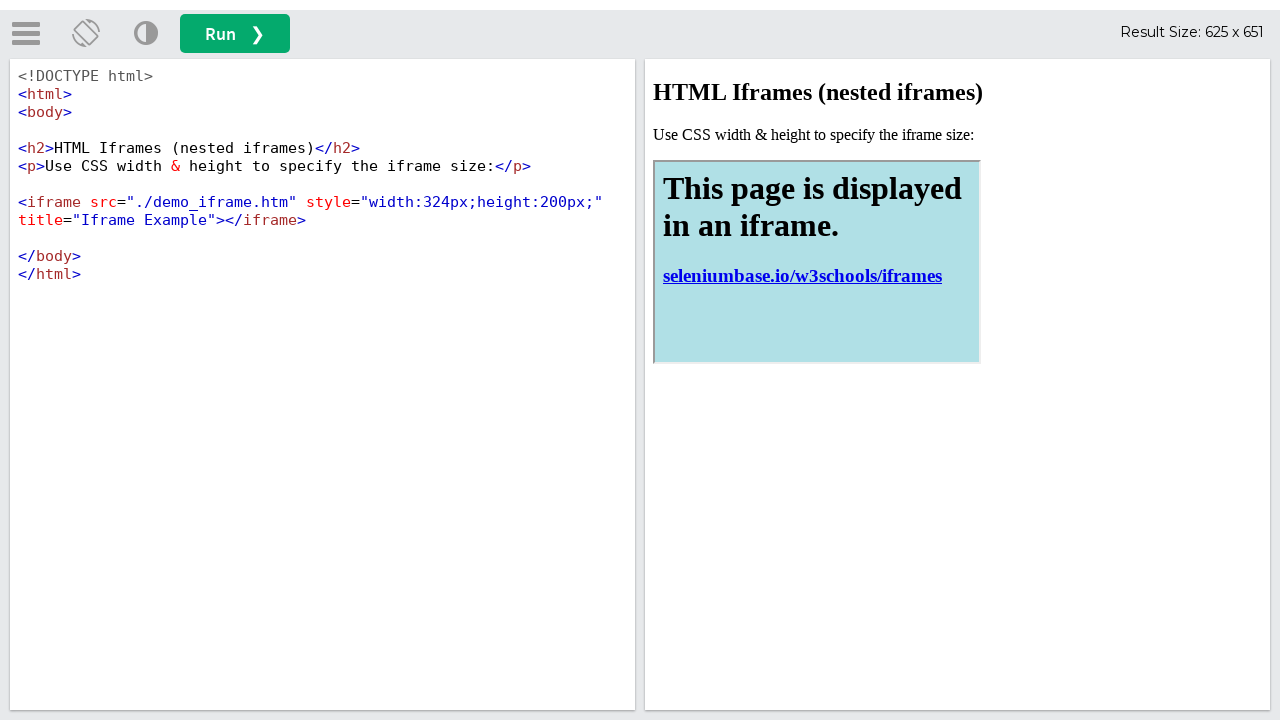

Clicked runbtn button on main page after exiting iframes at (235, 34) on button#runbtn
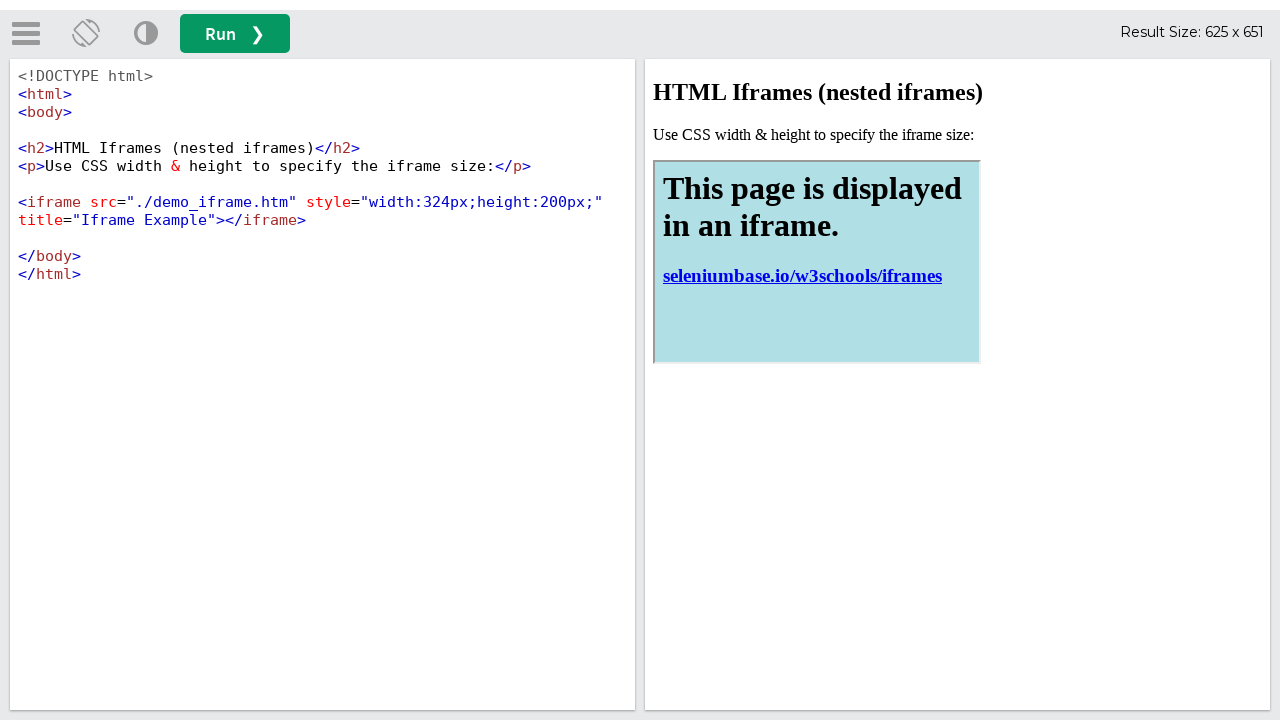

Verified h2 element is still accessible in first iframe
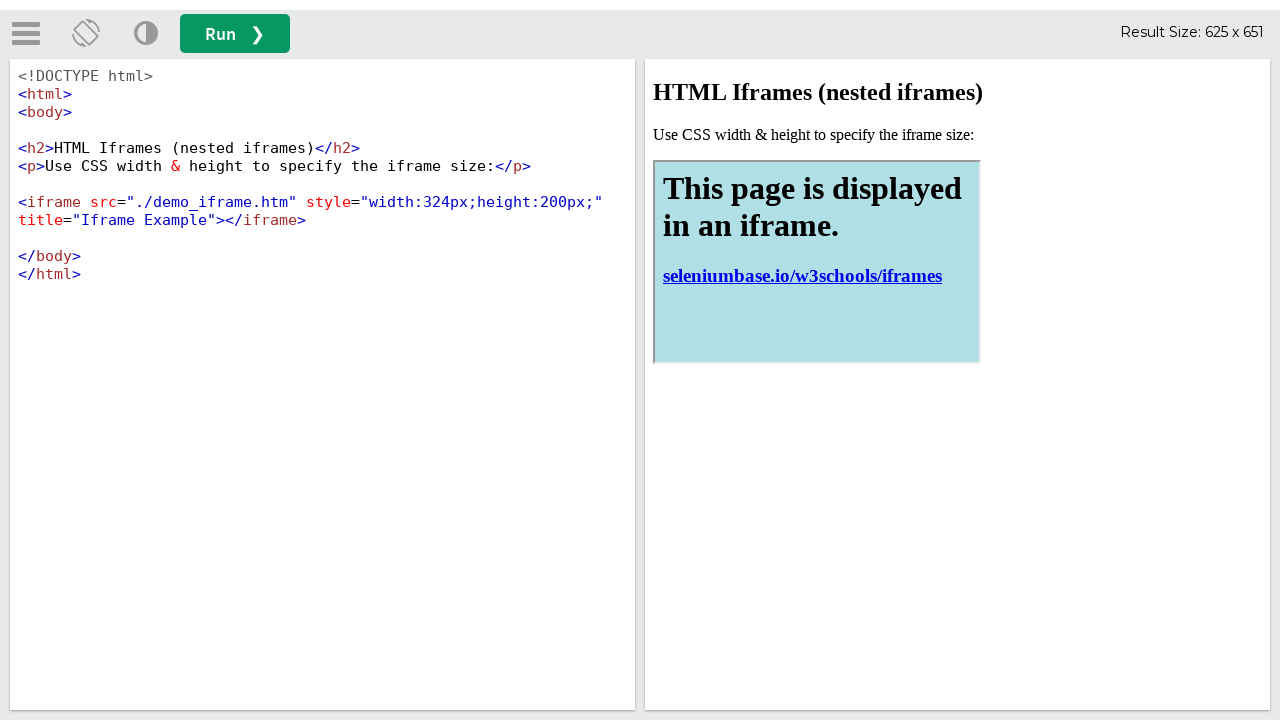

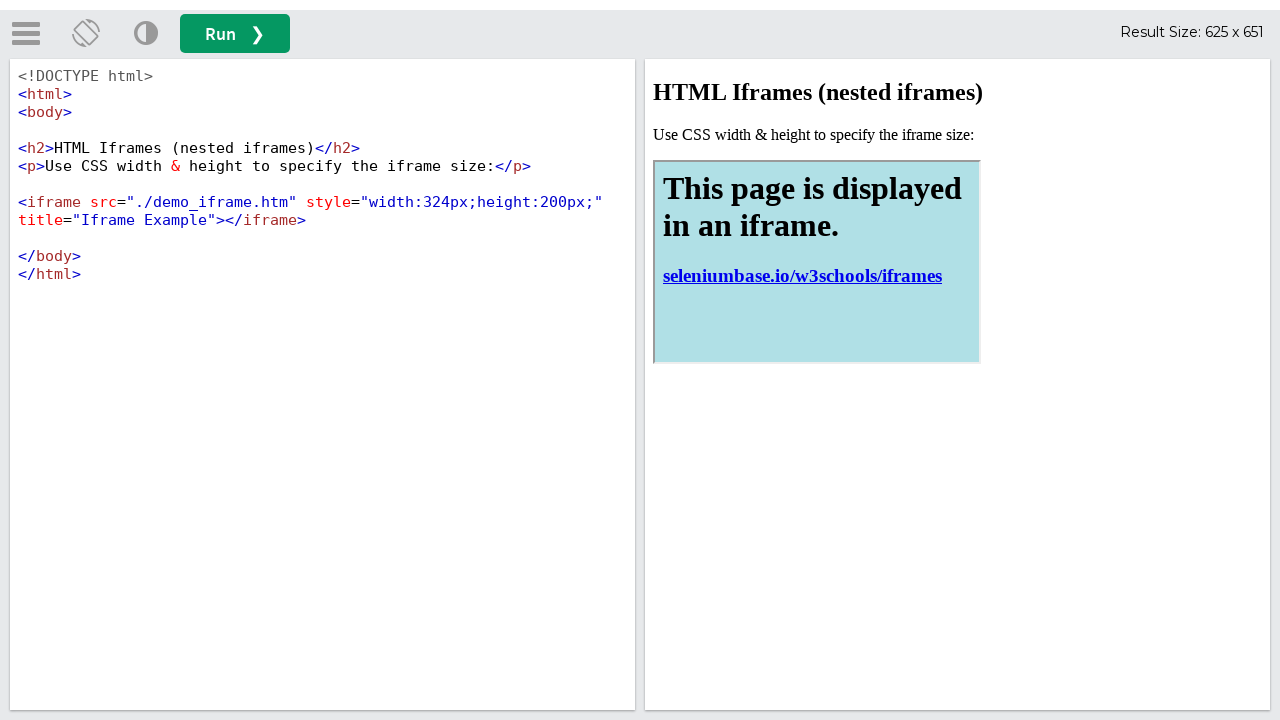